Tests clicking the "Yes" radio button and verifies that the success message displays "Yes"

Starting URL: https://demoqa.com/radio-button

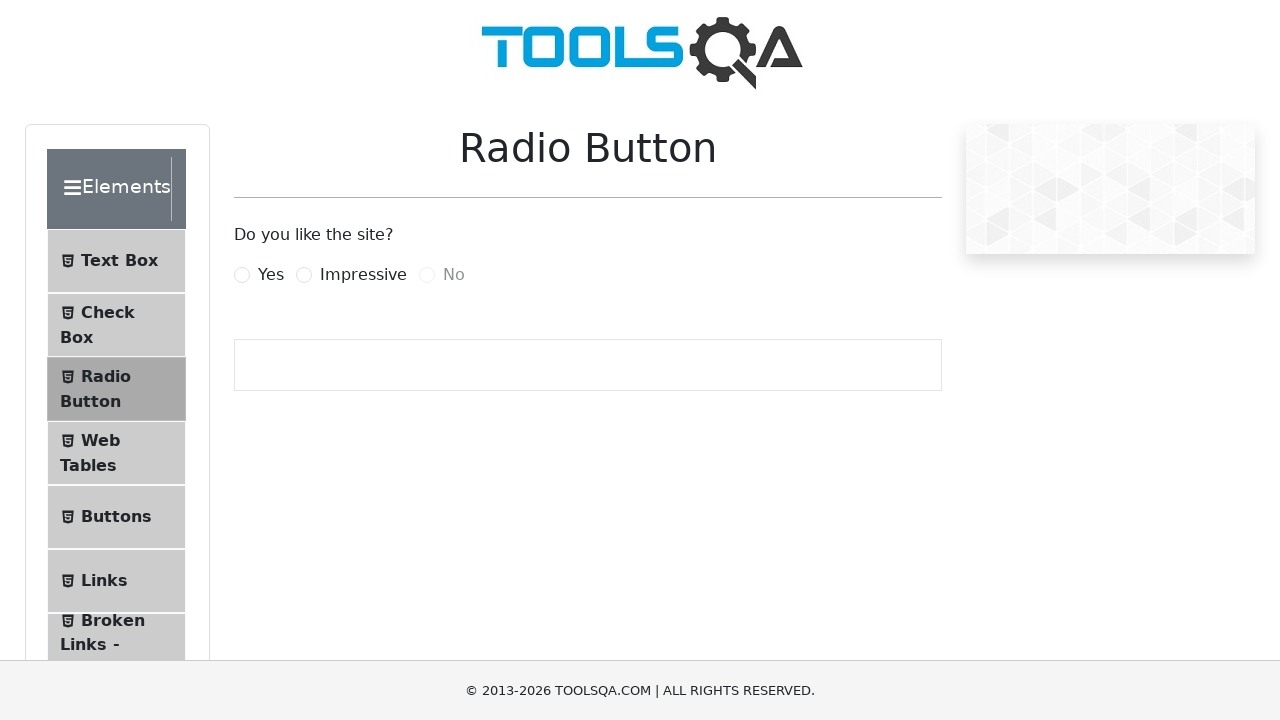

Clicked the 'Yes' radio button label at (271, 275) on xpath=//*[@id='yesRadio']/following-sibling::label
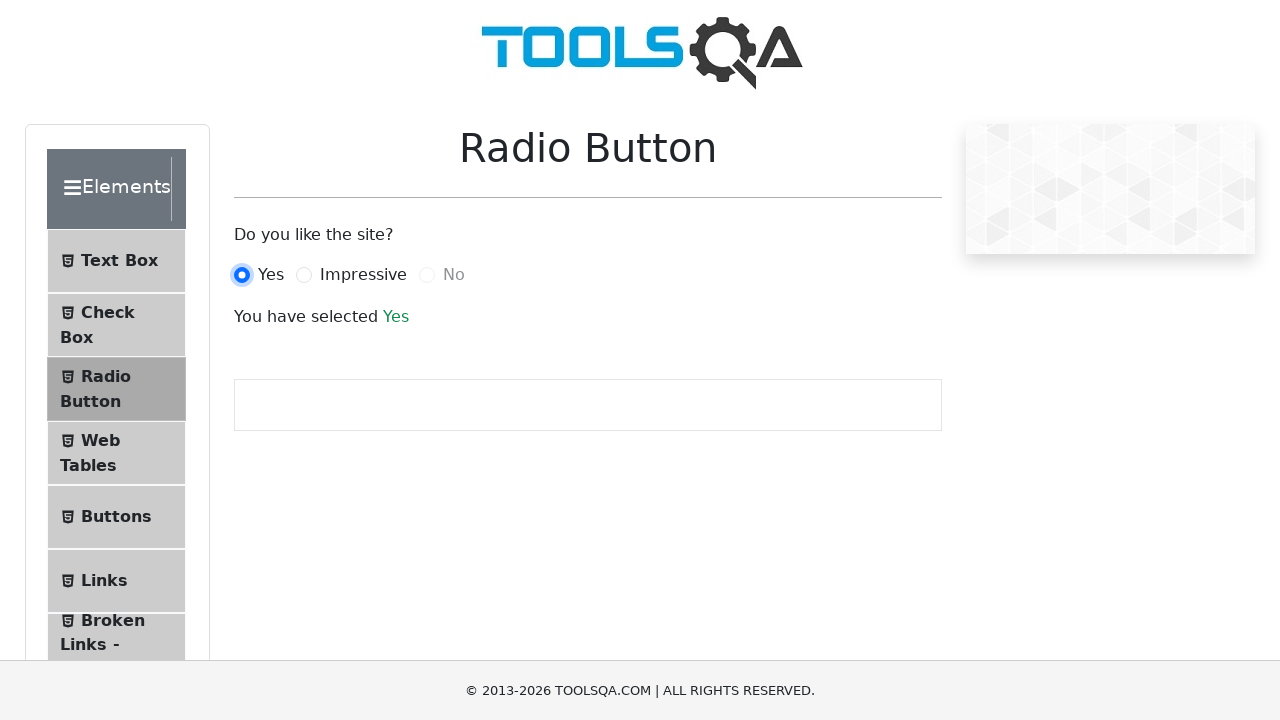

Success message element appeared
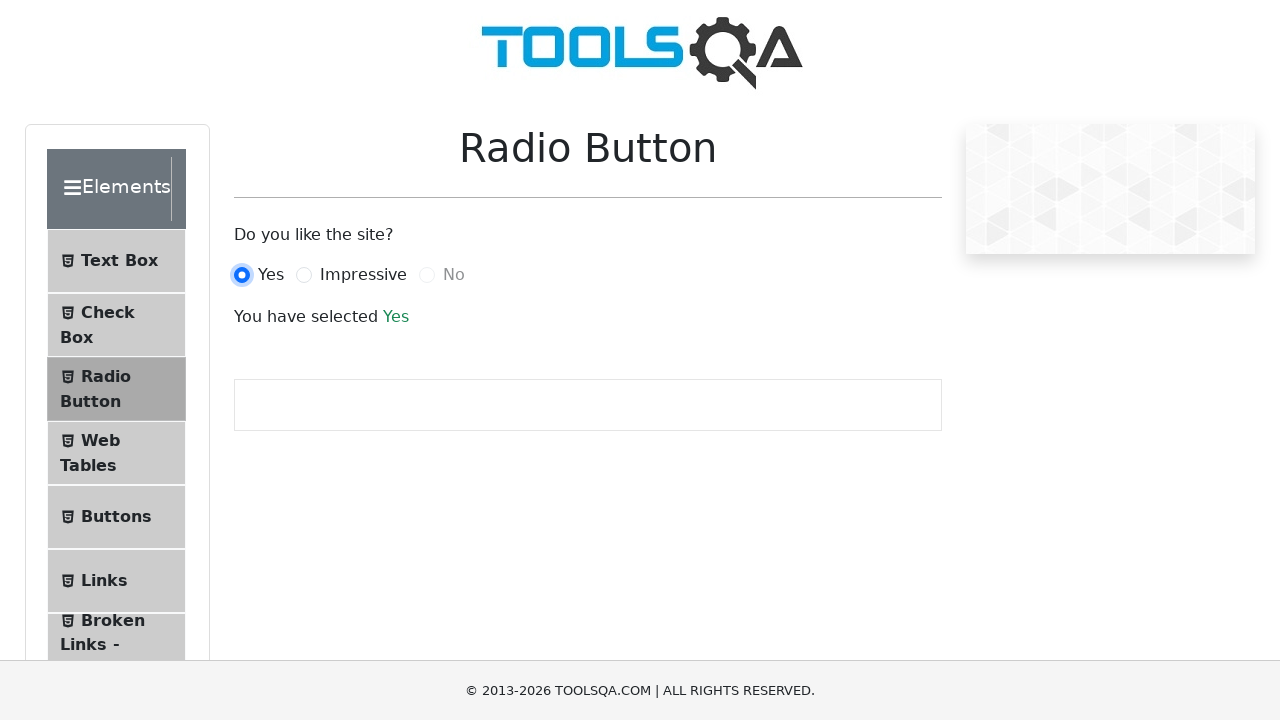

Retrieved success message text content
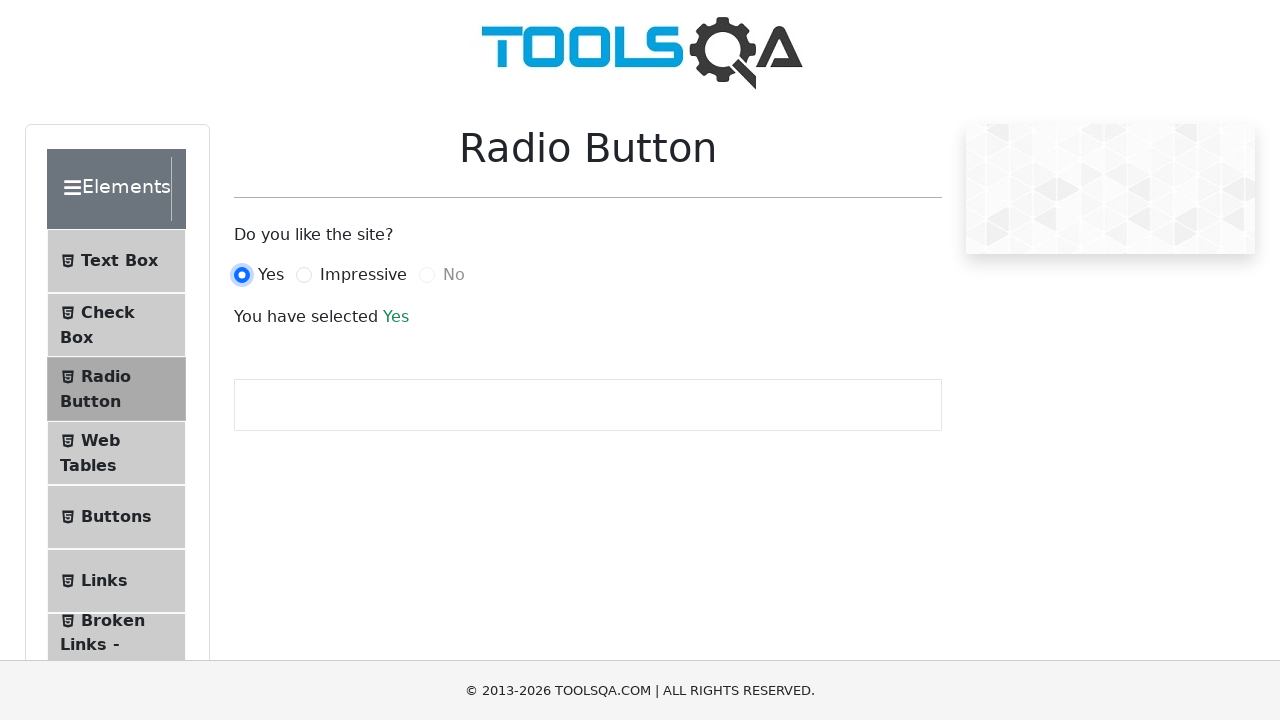

Verified success message displays 'Yes'
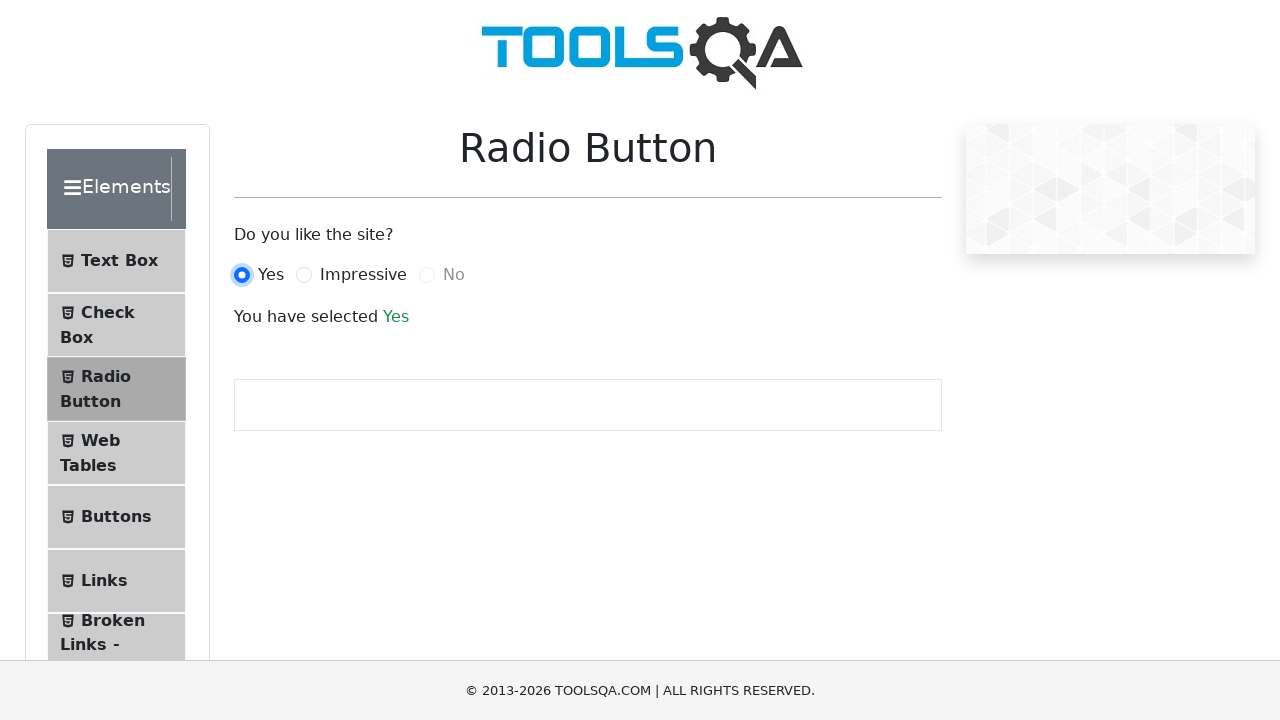

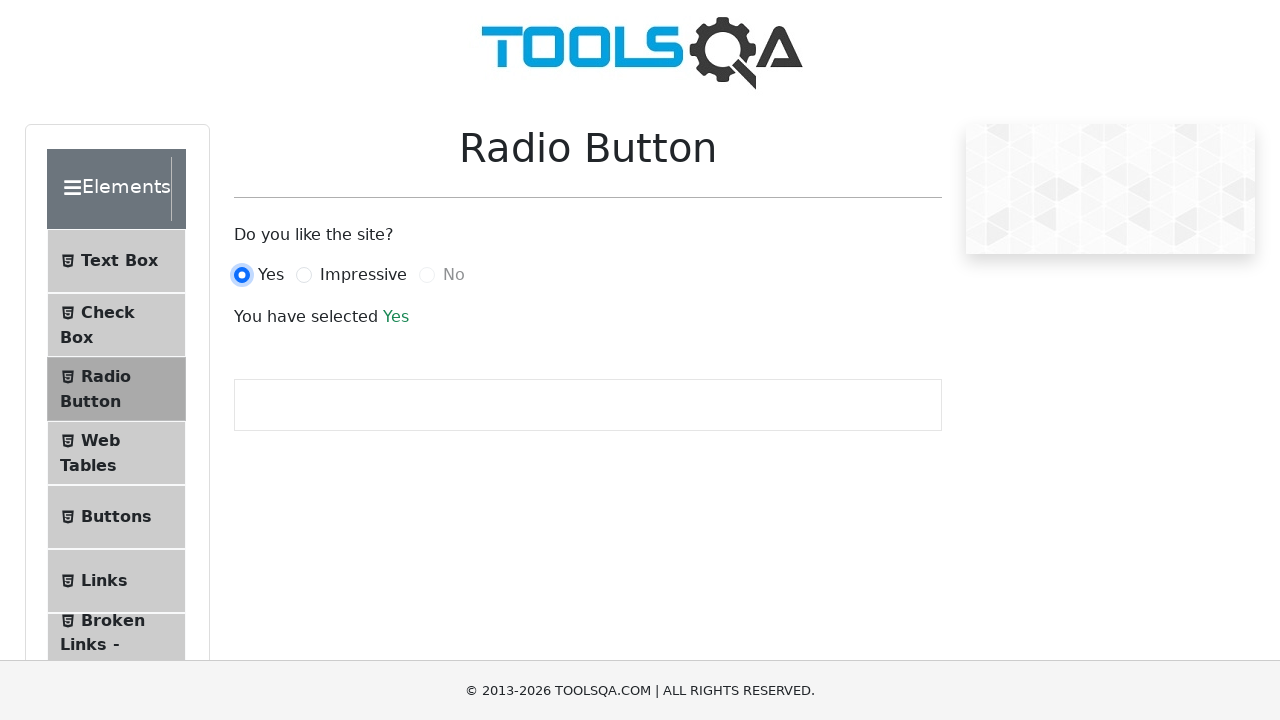